Navigates to YouTube (Serbian locale) and refreshes the page 5 times in a loop to test page refresh functionality.

Starting URL: https://www.youtube.com/?hl=sr&gl=RS

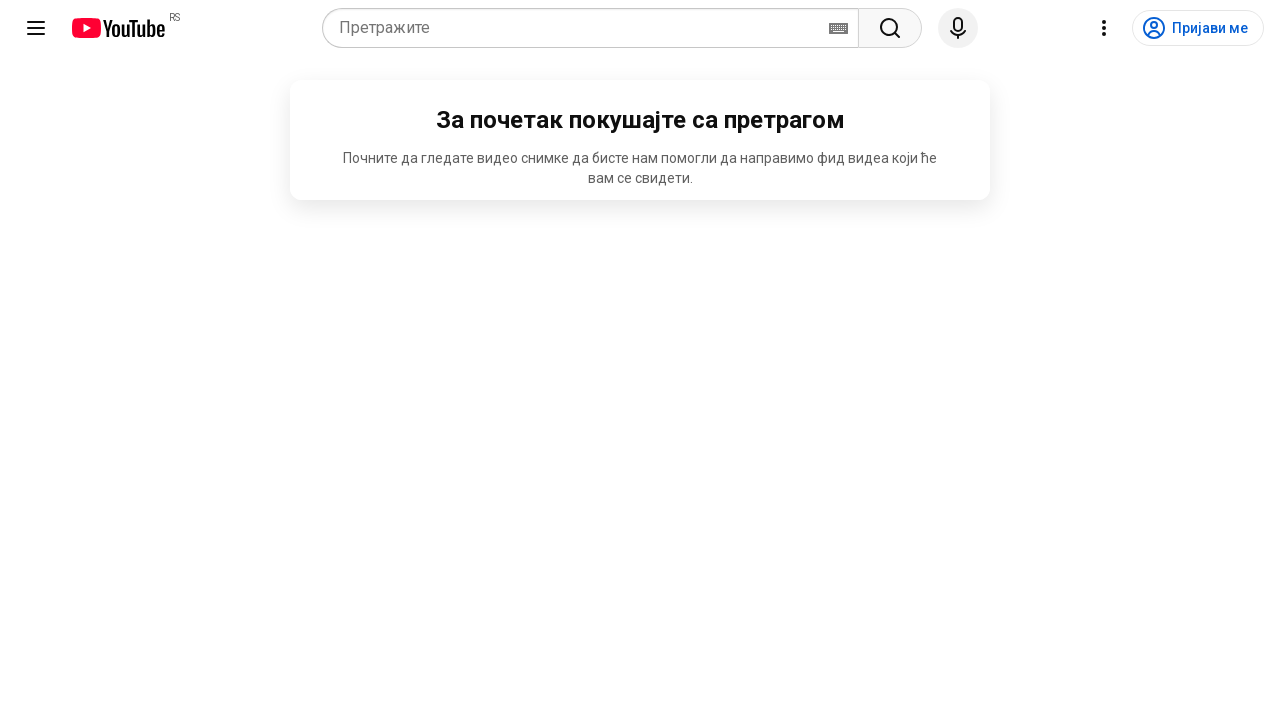

Navigated to YouTube with Serbian locale (hl=sr&gl=RS)
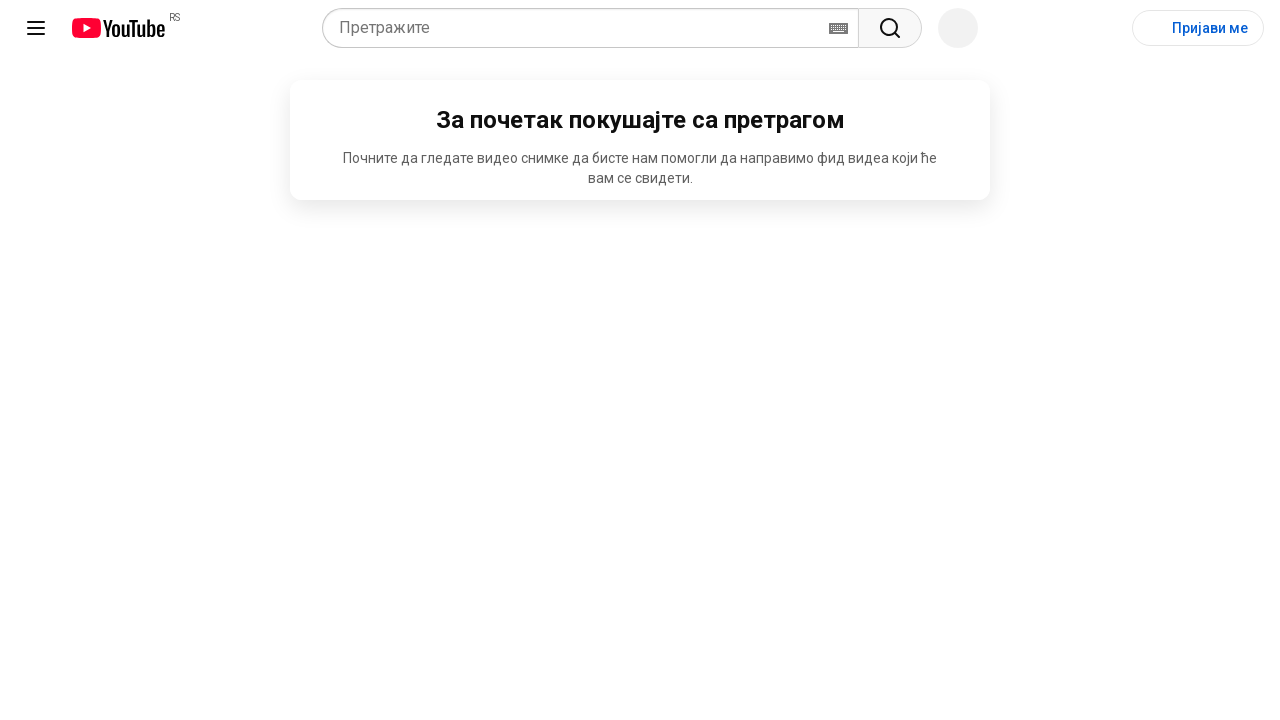

Reloaded page (refresh 1 of 5)
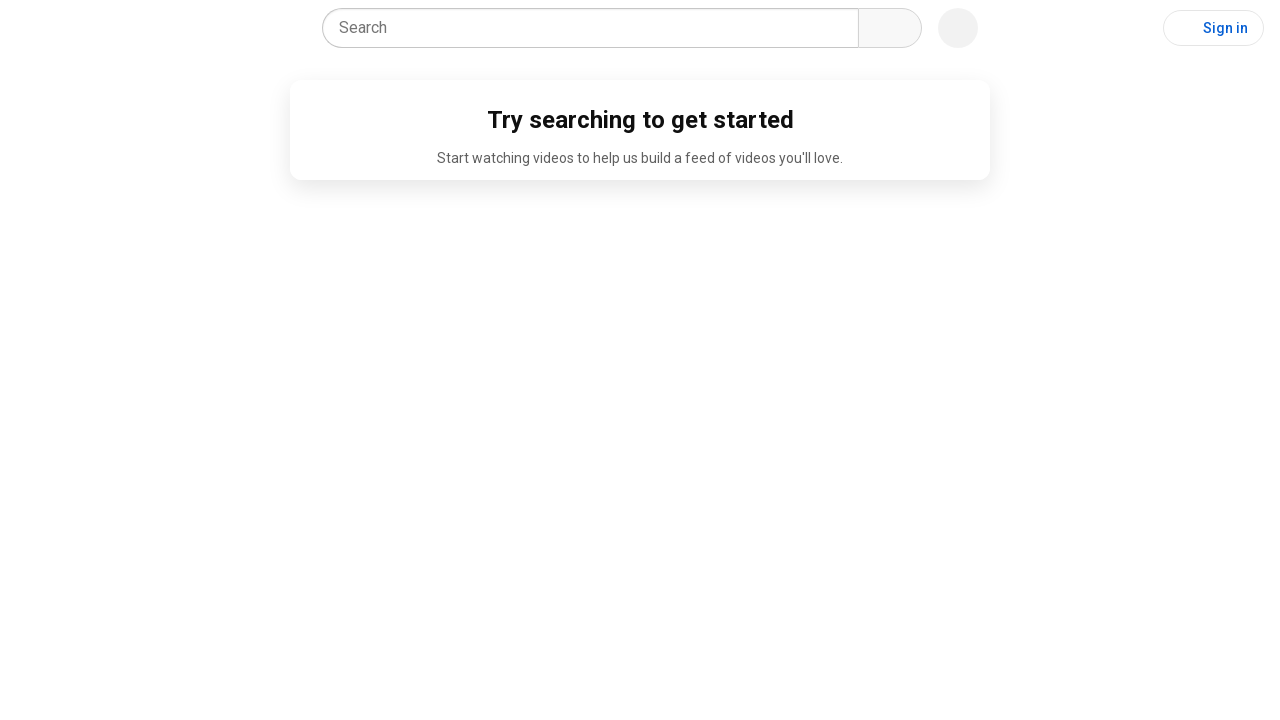

Page loaded after refresh 1 (domcontentloaded)
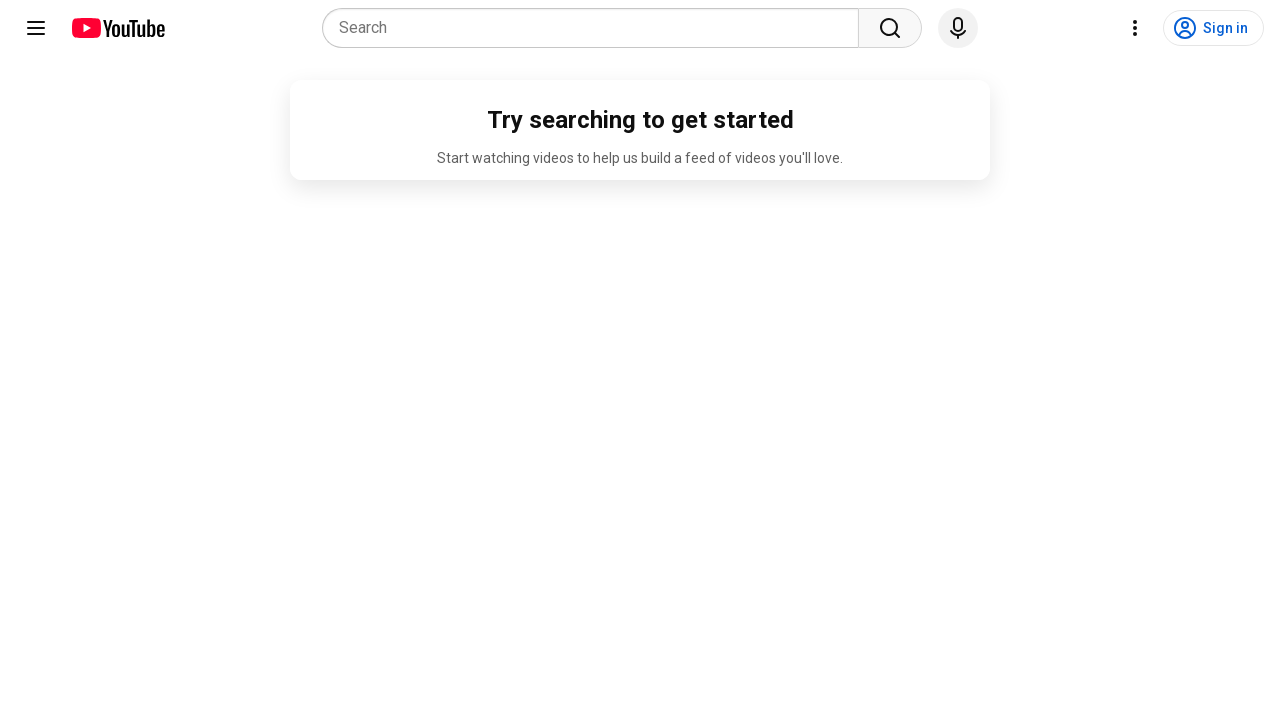

Reloaded page (refresh 2 of 5)
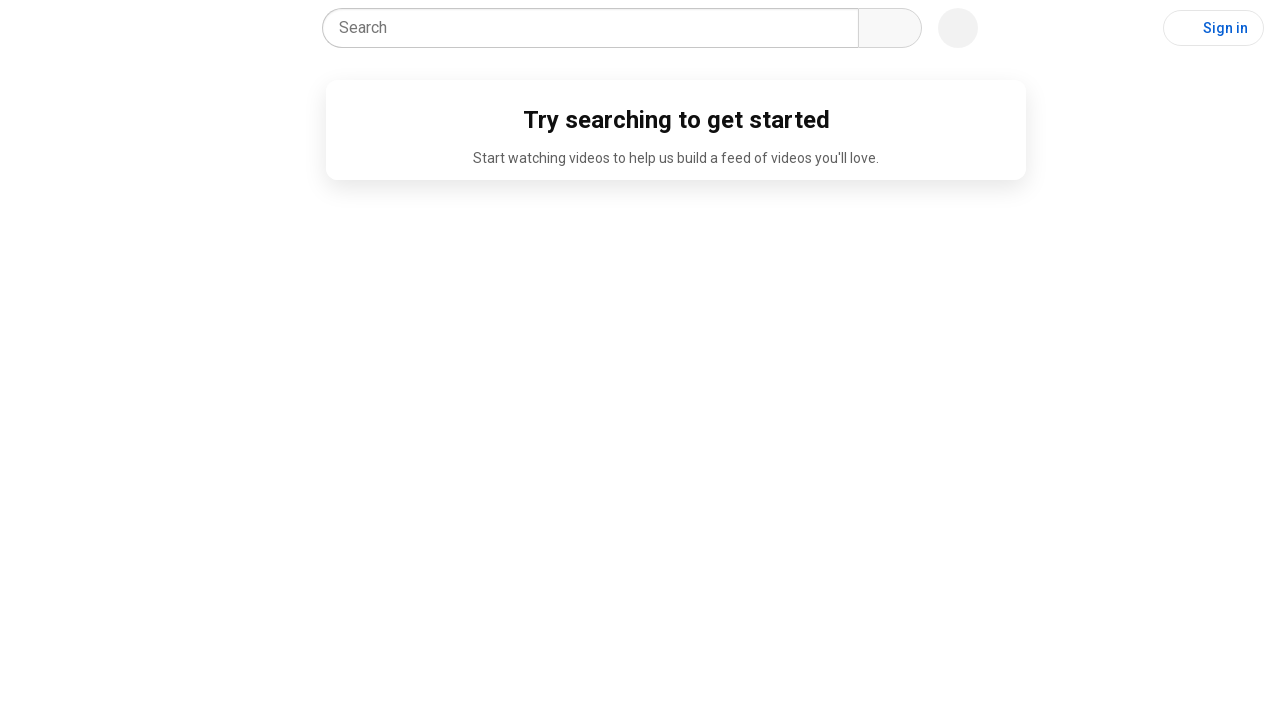

Page loaded after refresh 2 (domcontentloaded)
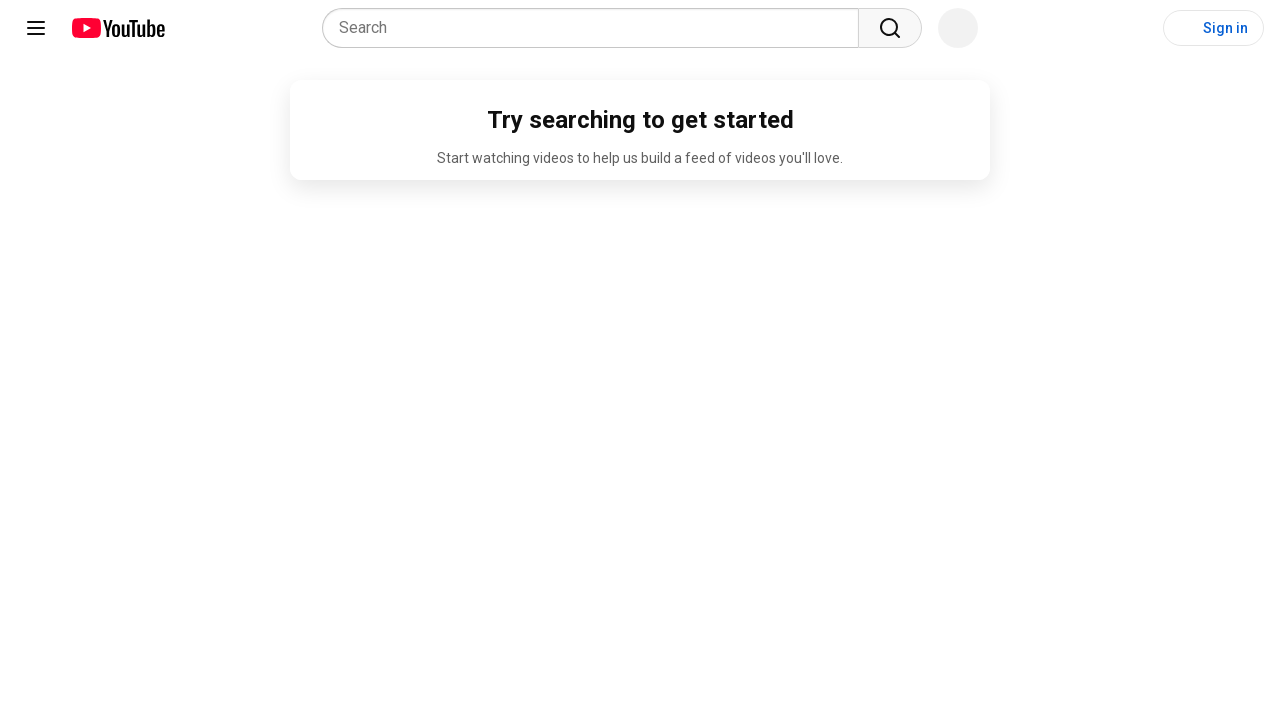

Reloaded page (refresh 3 of 5)
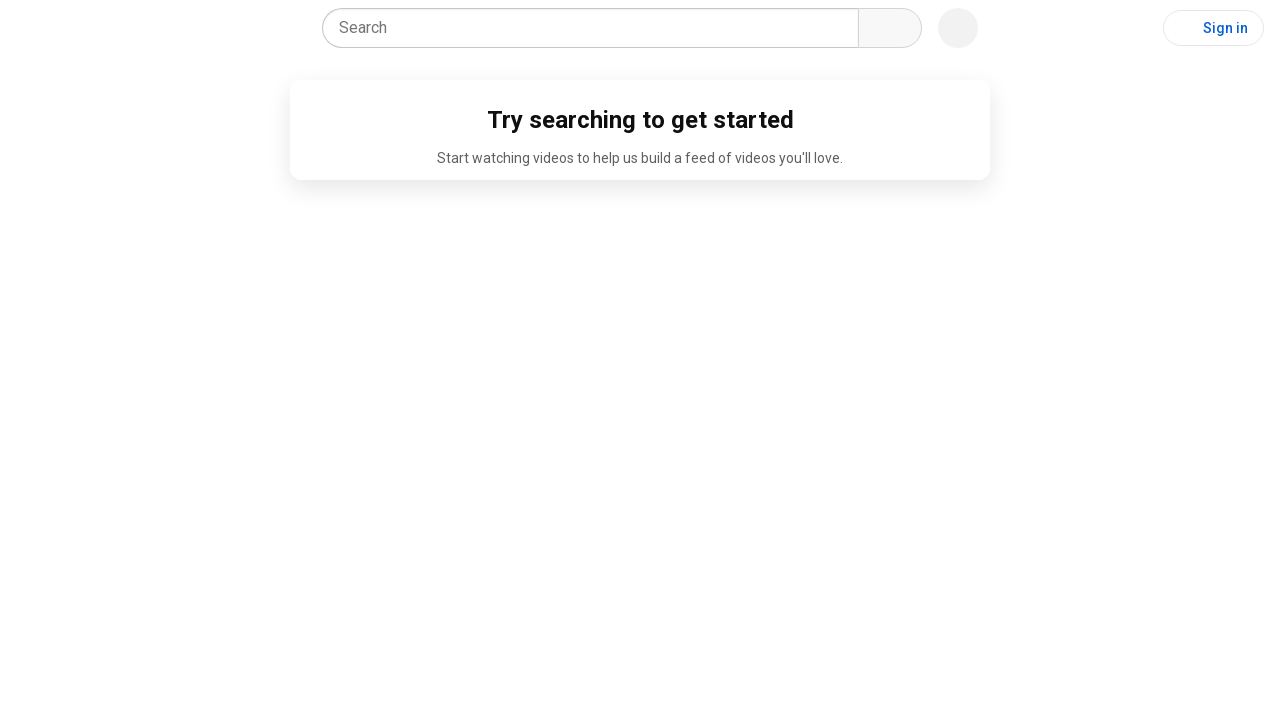

Page loaded after refresh 3 (domcontentloaded)
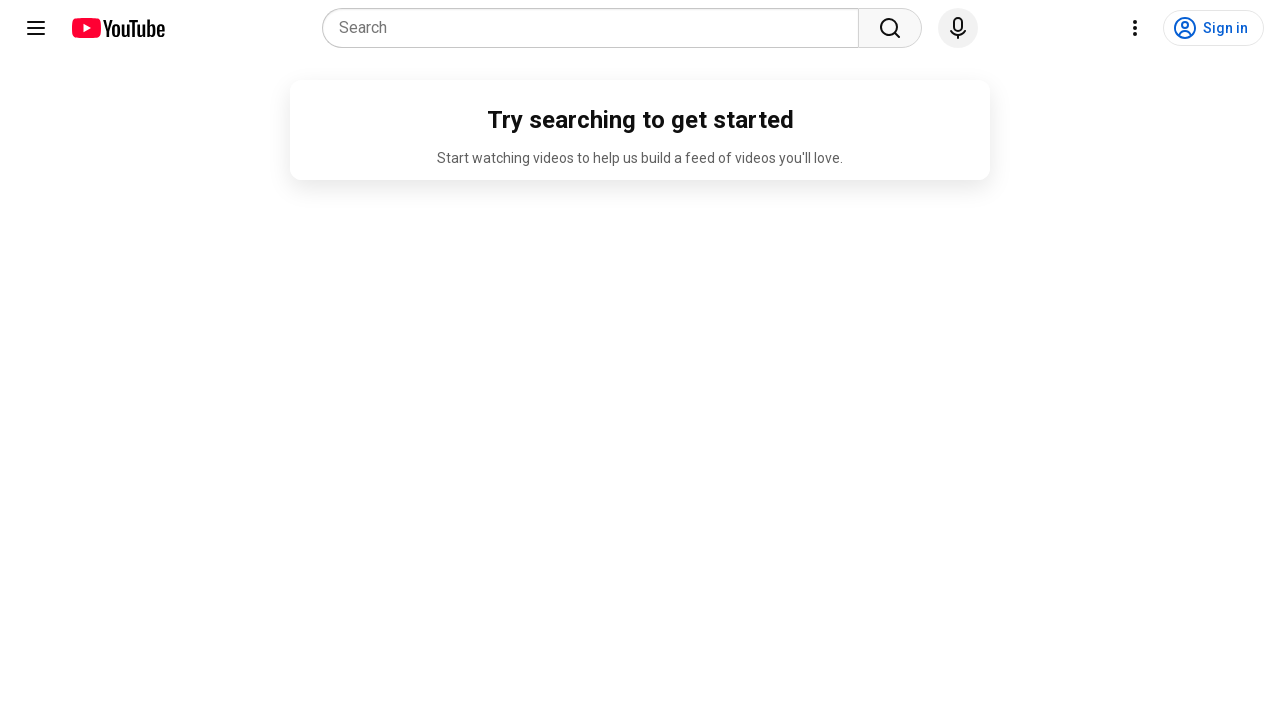

Reloaded page (refresh 4 of 5)
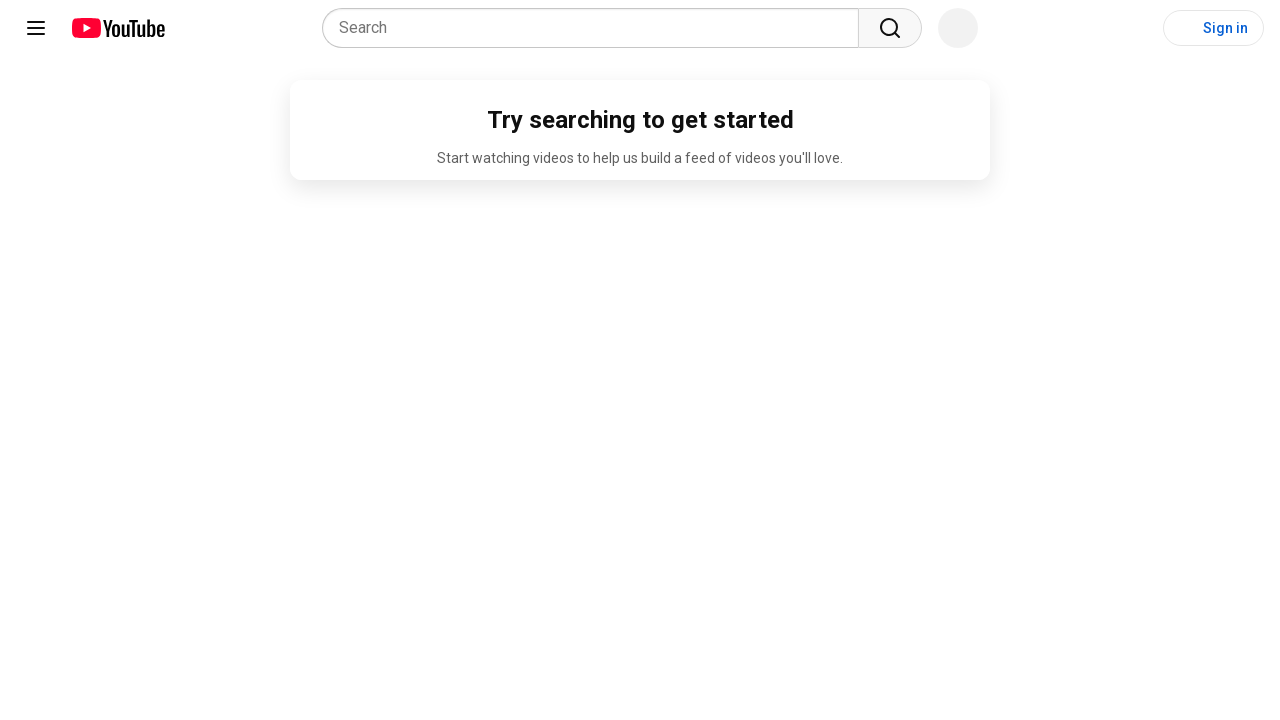

Page loaded after refresh 4 (domcontentloaded)
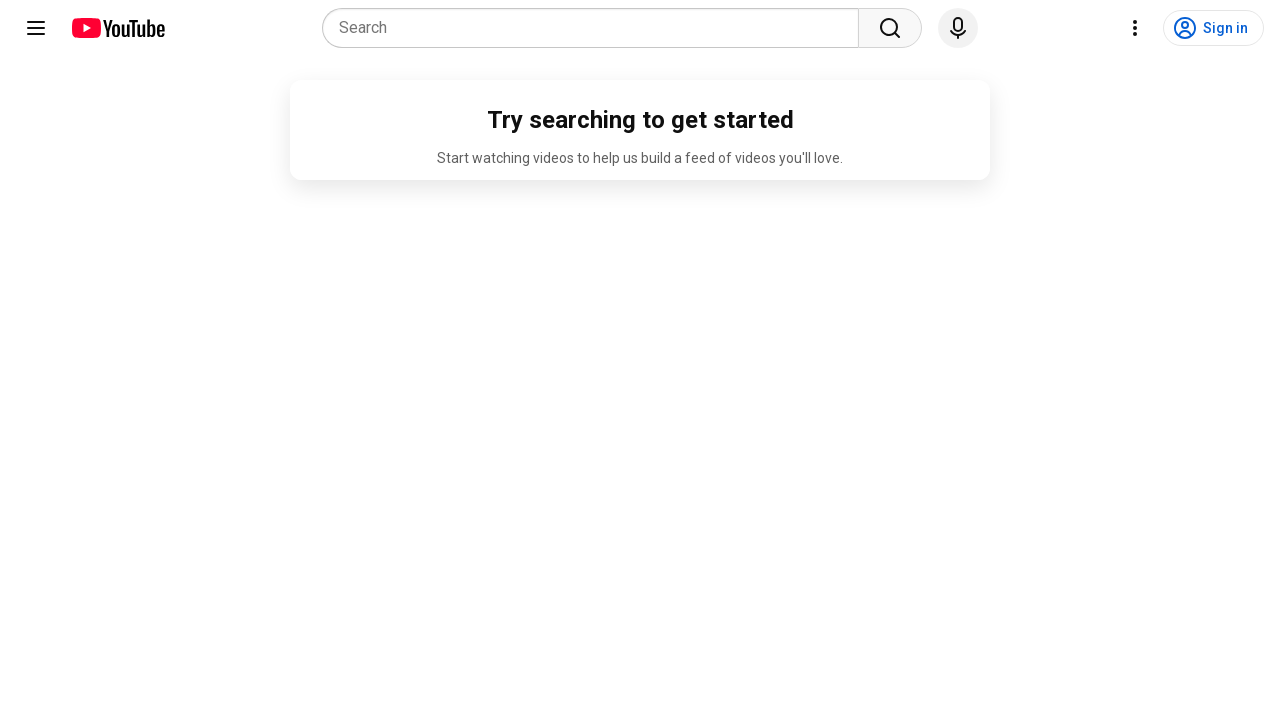

Reloaded page (refresh 5 of 5)
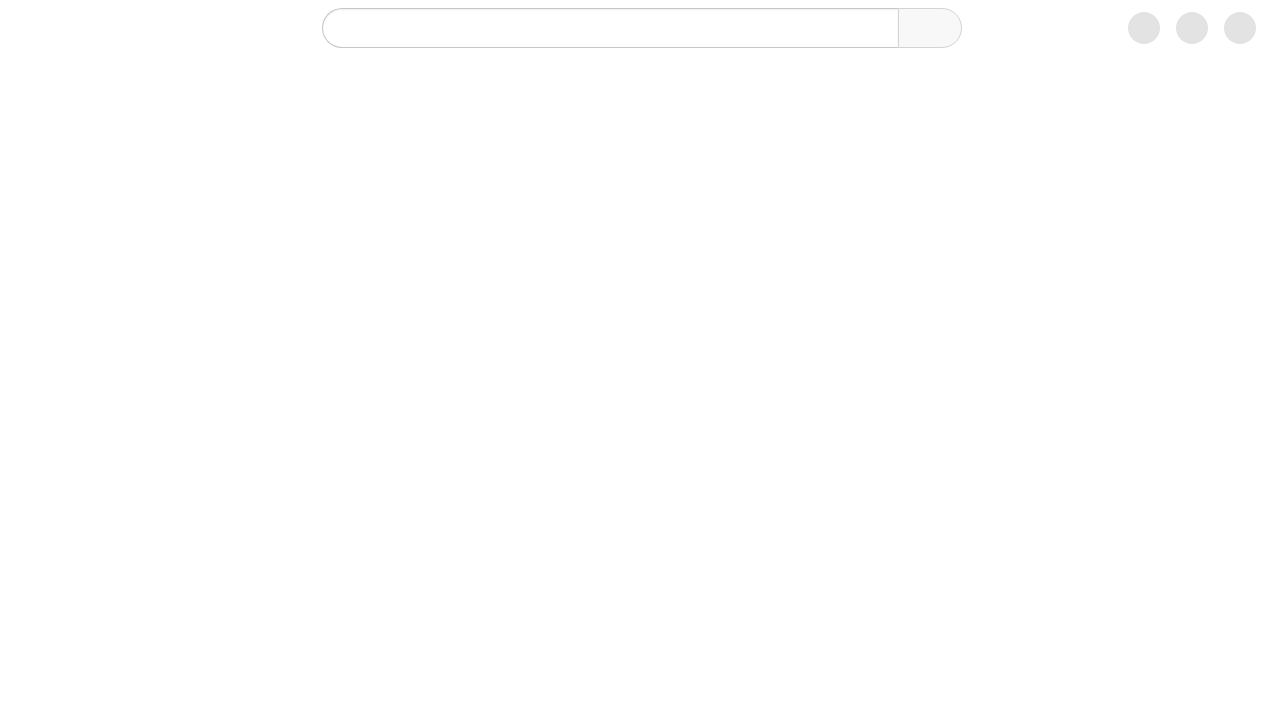

Page loaded after refresh 5 (domcontentloaded)
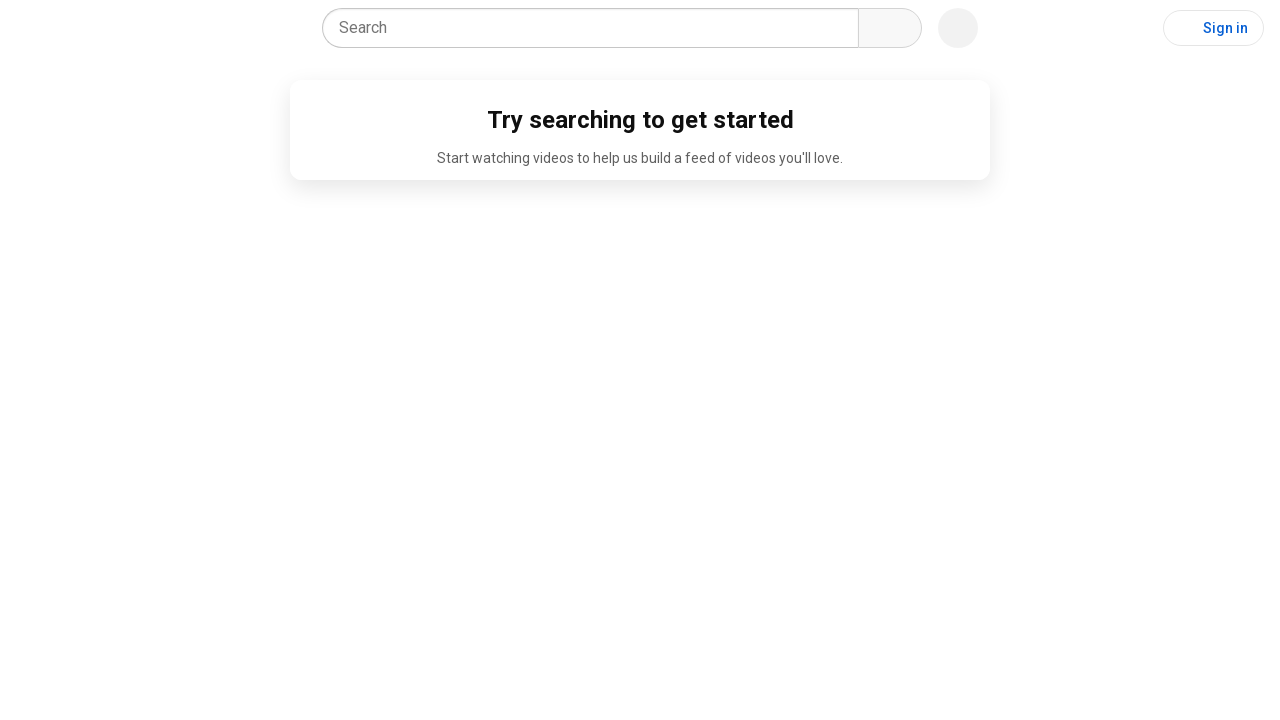

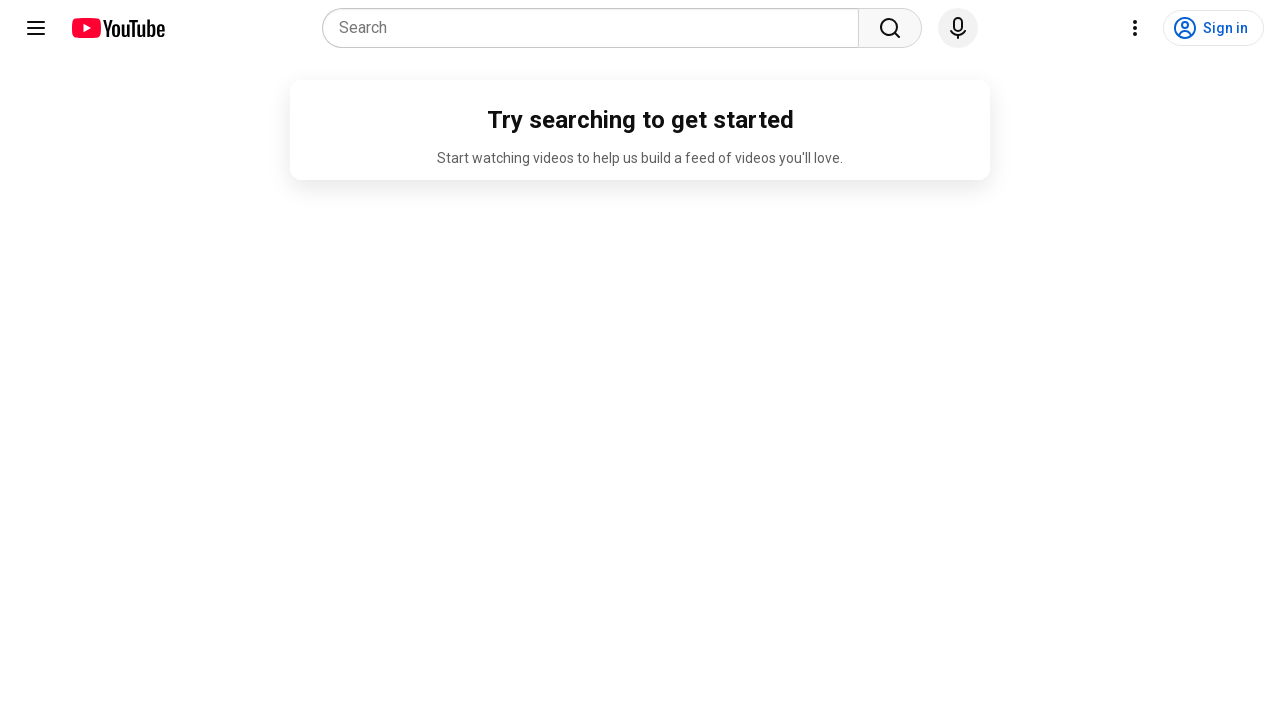